Tests interaction with shadow DOM elements by locating an input field within a shadow root, filling it with text, and verifying the placeholder attribute value.

Starting URL: https://selectorshub.com/iframe-in-shadow-dom/

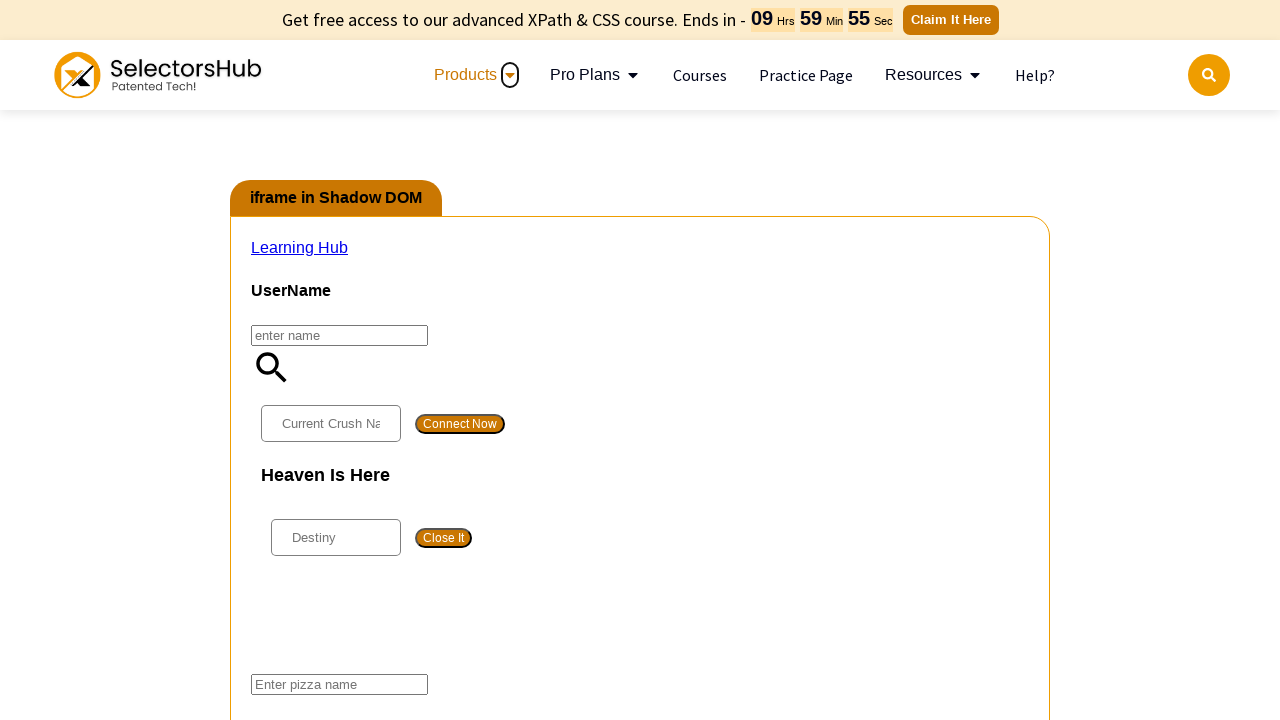

Located input field within shadow DOM and filled it with 'Raghav' on #userName #pizza
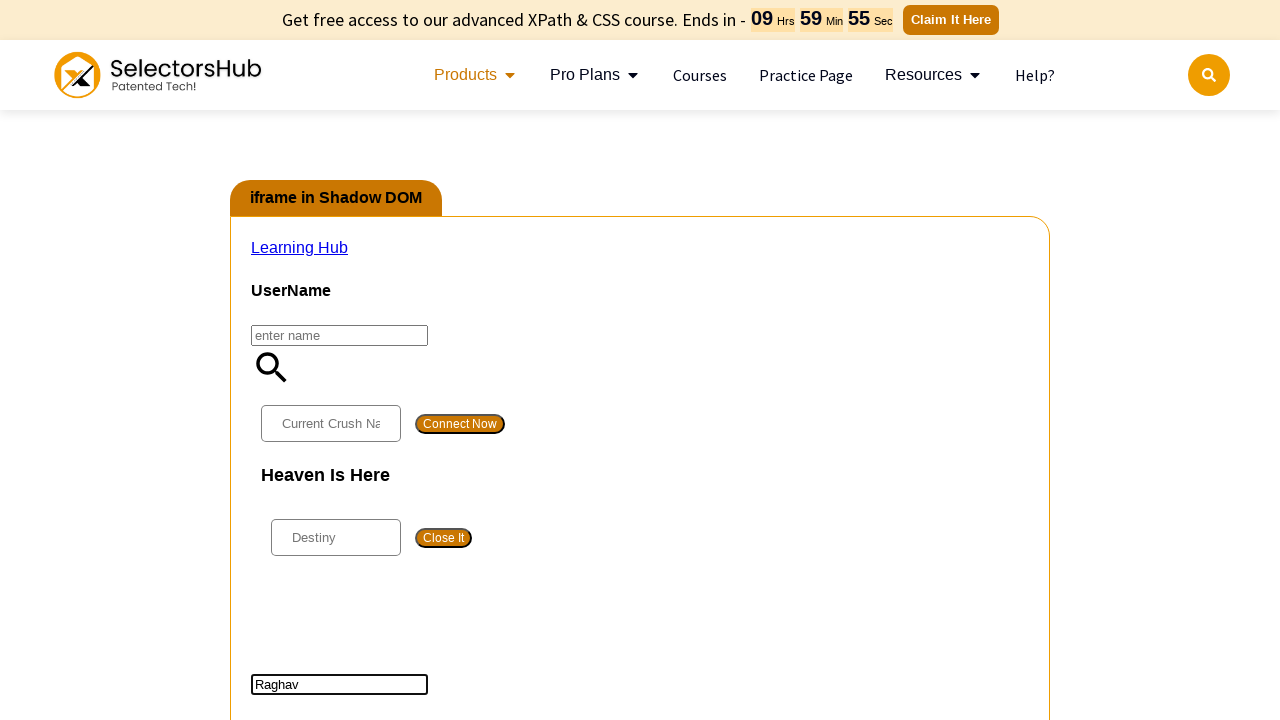

Retrieved placeholder attribute value from shadow DOM input
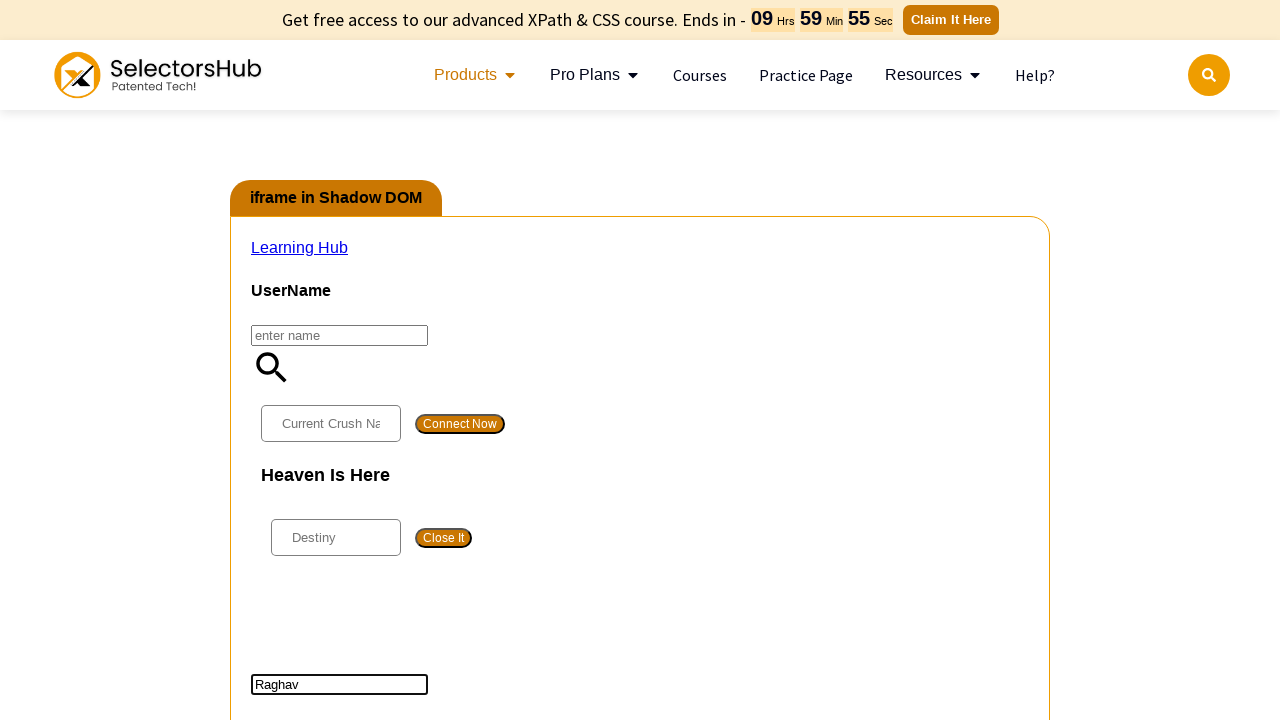

Verified placeholder attribute equals 'Enter pizza name'
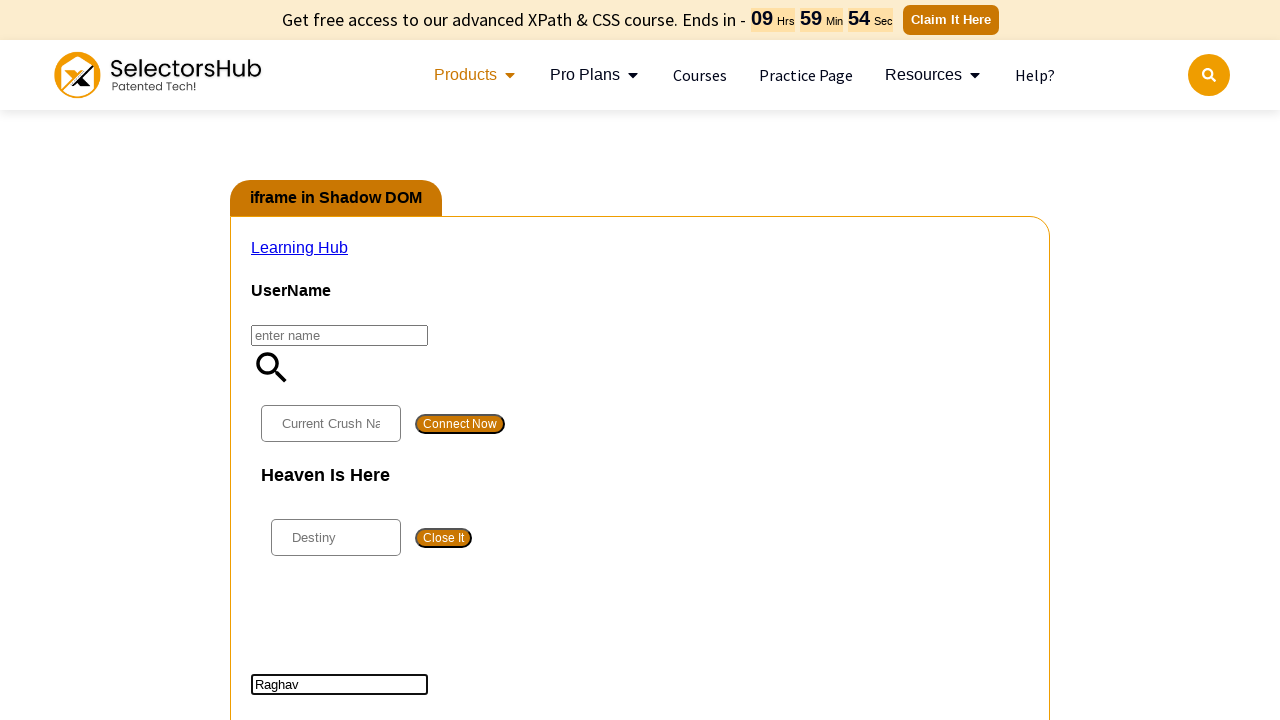

Filled shadow DOM input field with 'Test Message' on #userName #pizza
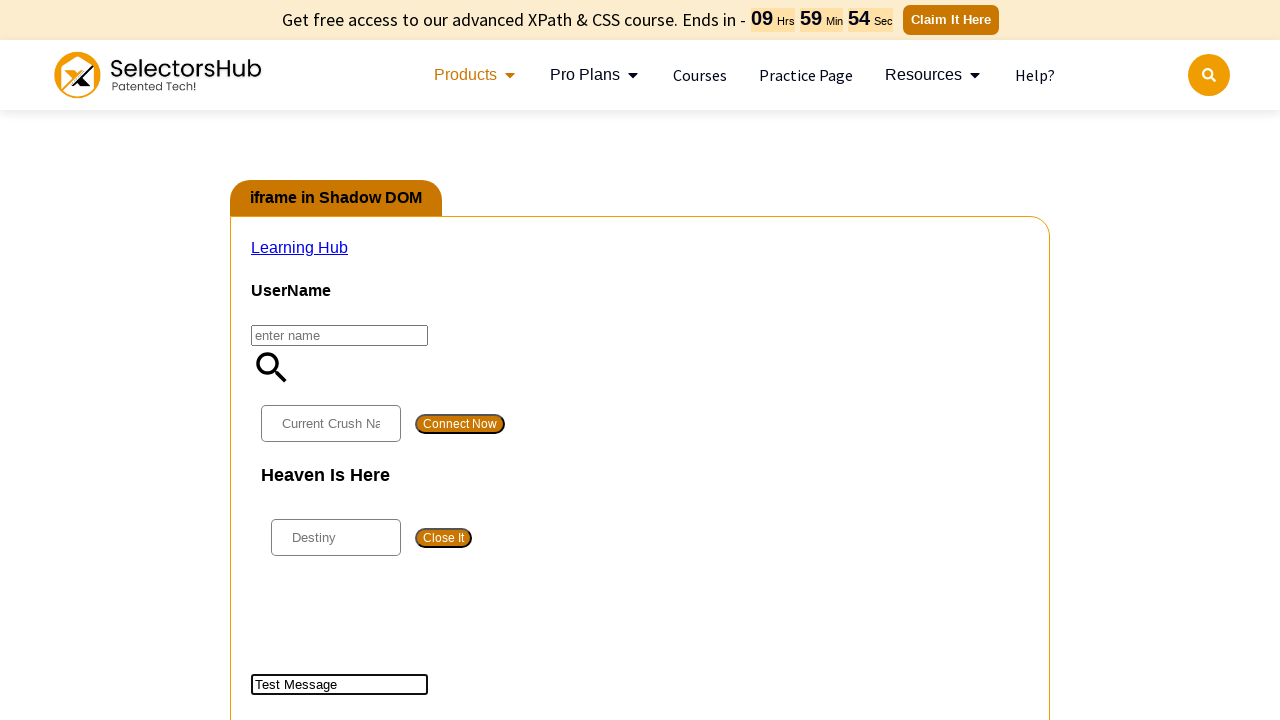

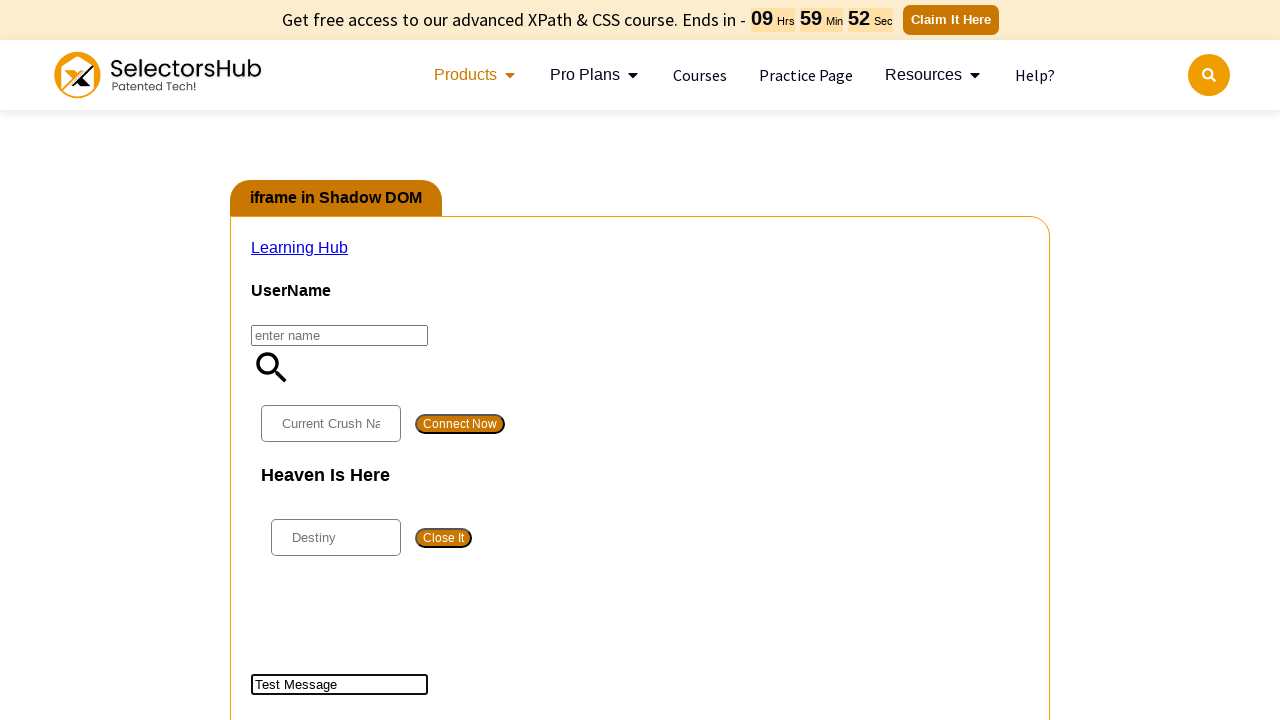